Tests form submission on a Selenium training page that uses dynamic class attributes, demonstrating how to locate elements with dynamically generated class names using XPath starts-with function.

Starting URL: https://v1.training-support.net/selenium/dynamic-attributes

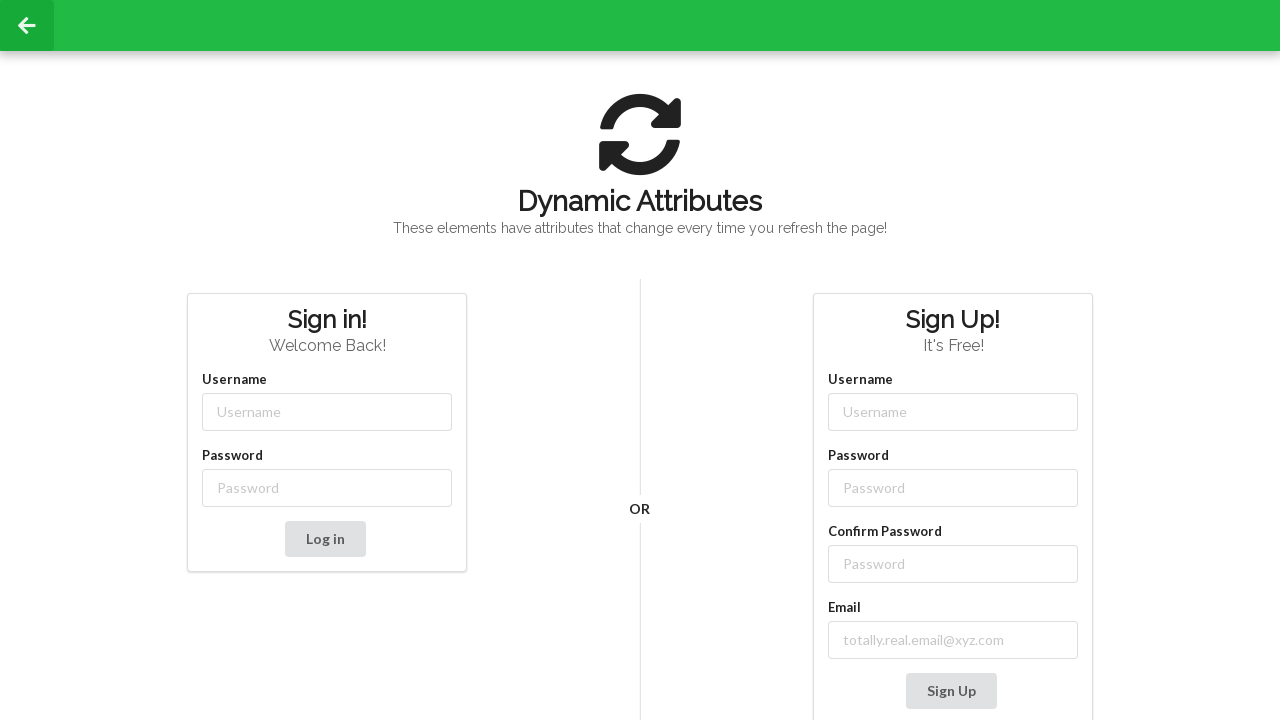

Filled username field with 'admin' using dynamic class selector on input[class^='username-']
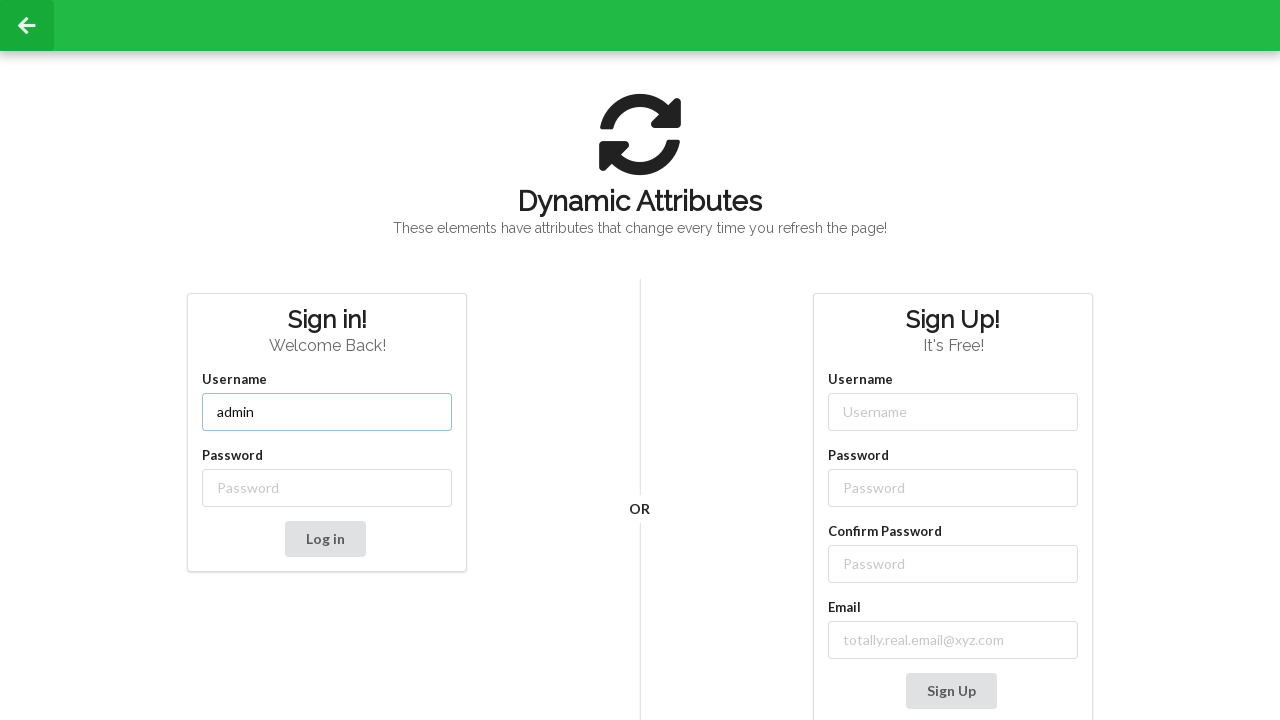

Filled password field with 'password' using dynamic class selector on input[class^='password-']
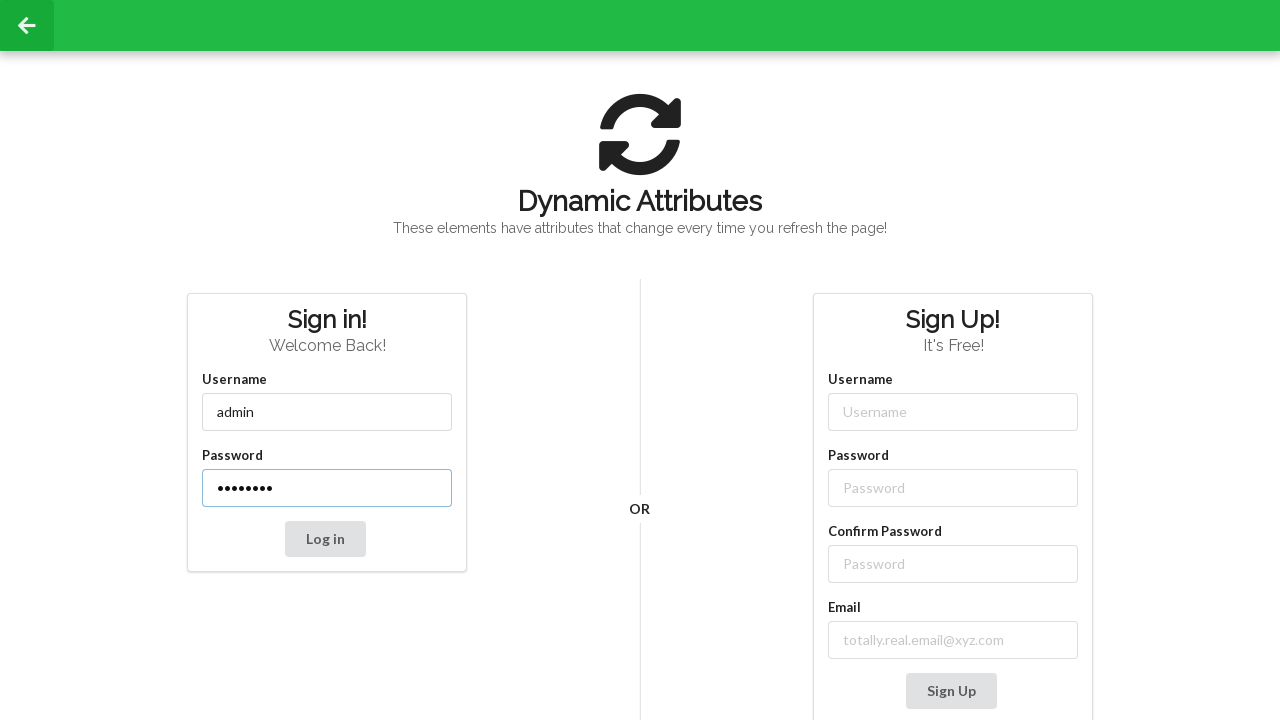

Clicked submit button to submit the form at (325, 539) on button[type='submit']
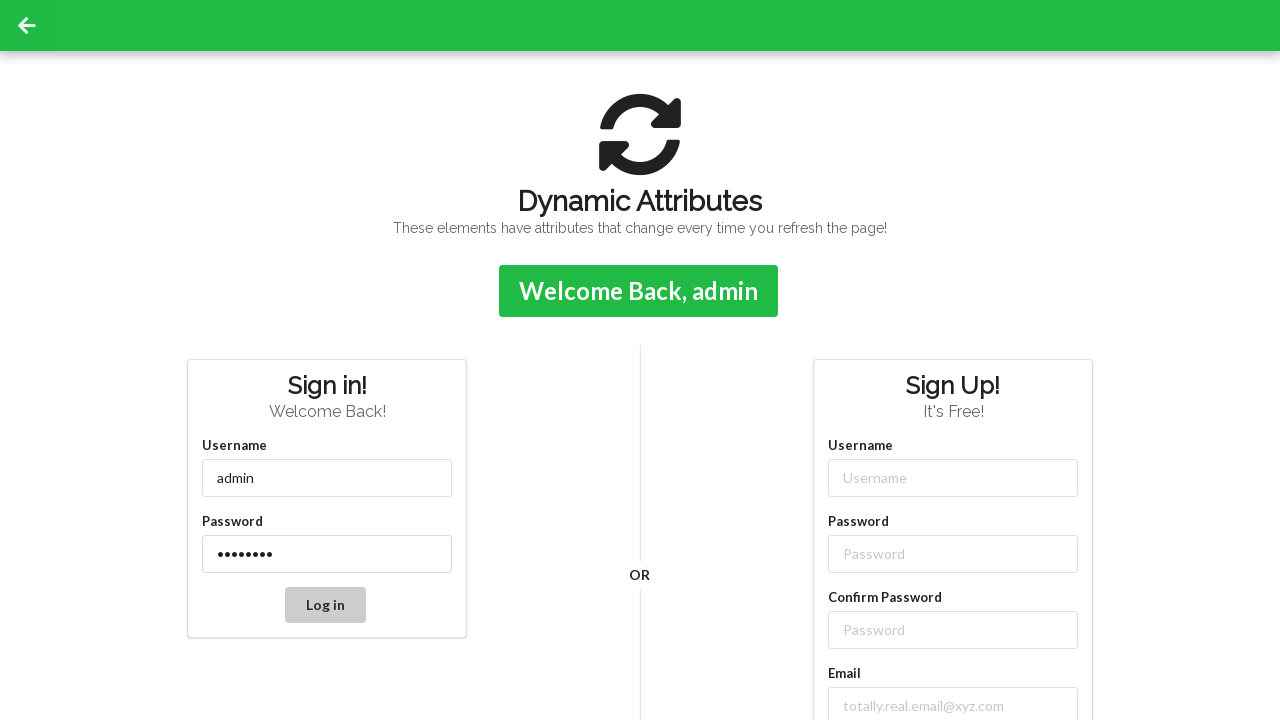

Confirmation message appeared after form submission
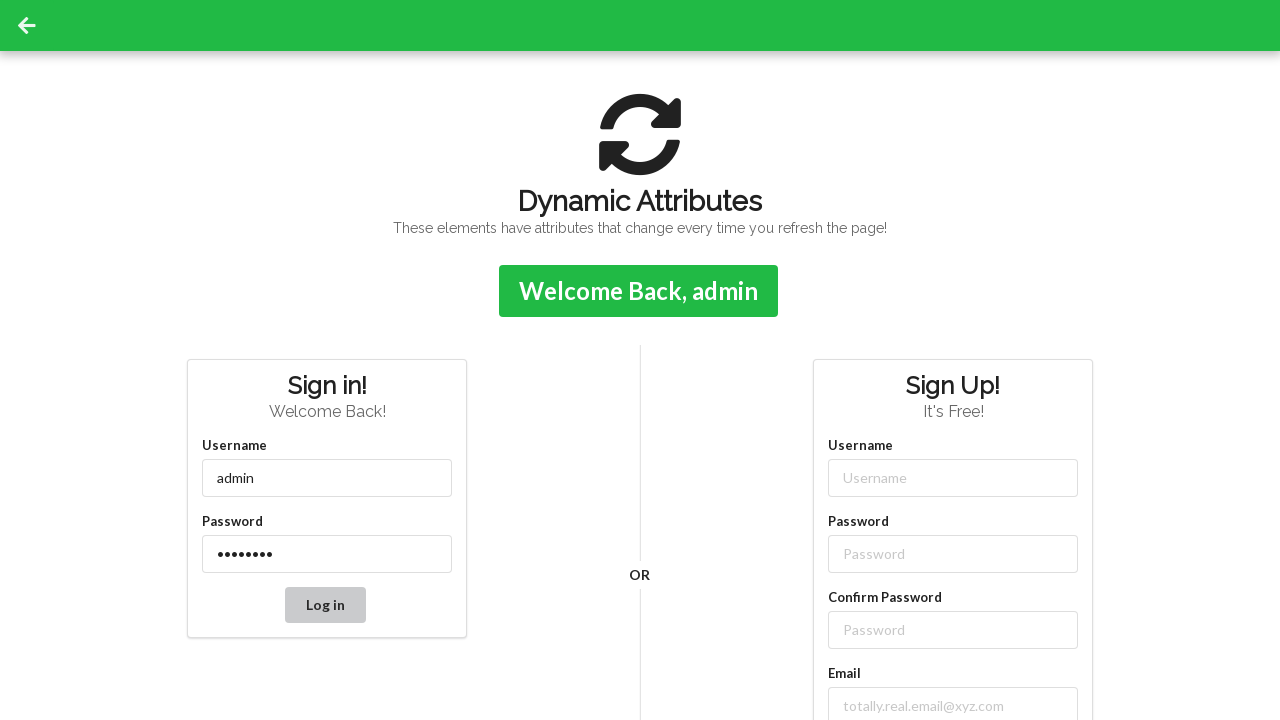

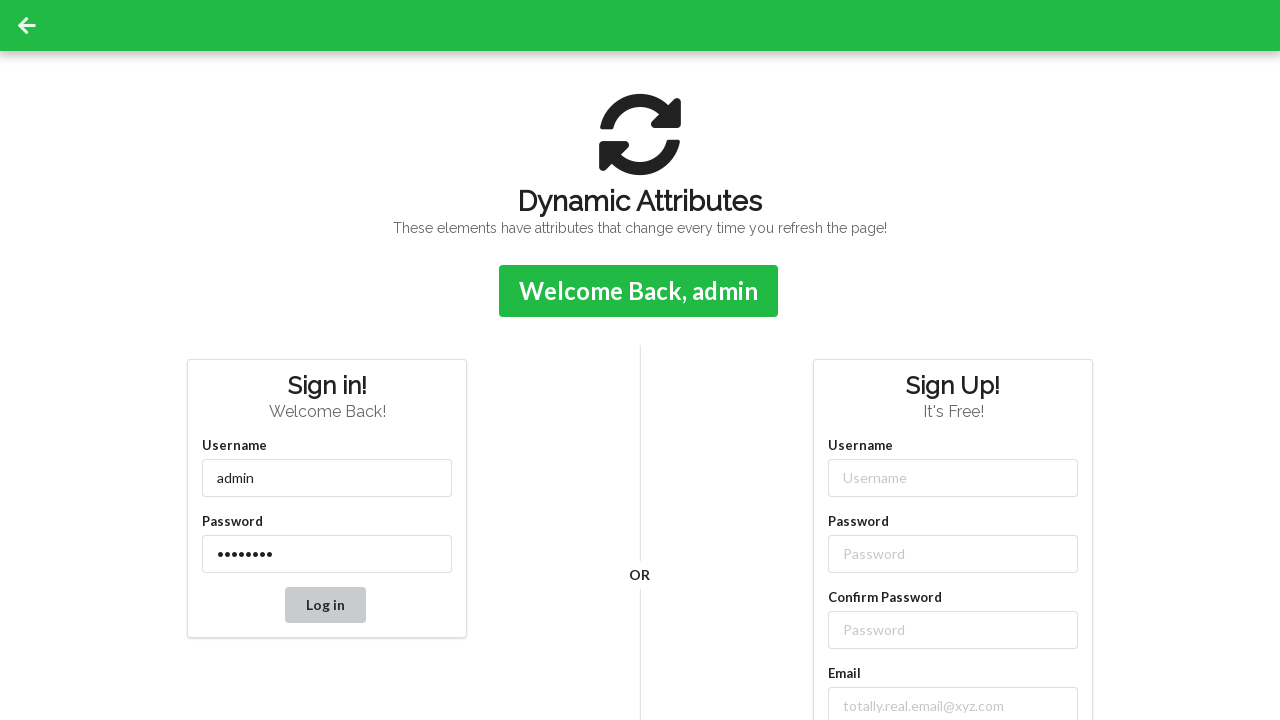